Tests the Delta Airlines website header navigation by hovering over the "Travel Info" tab to trigger dropdown menu display

Starting URL: https://www.delta.com

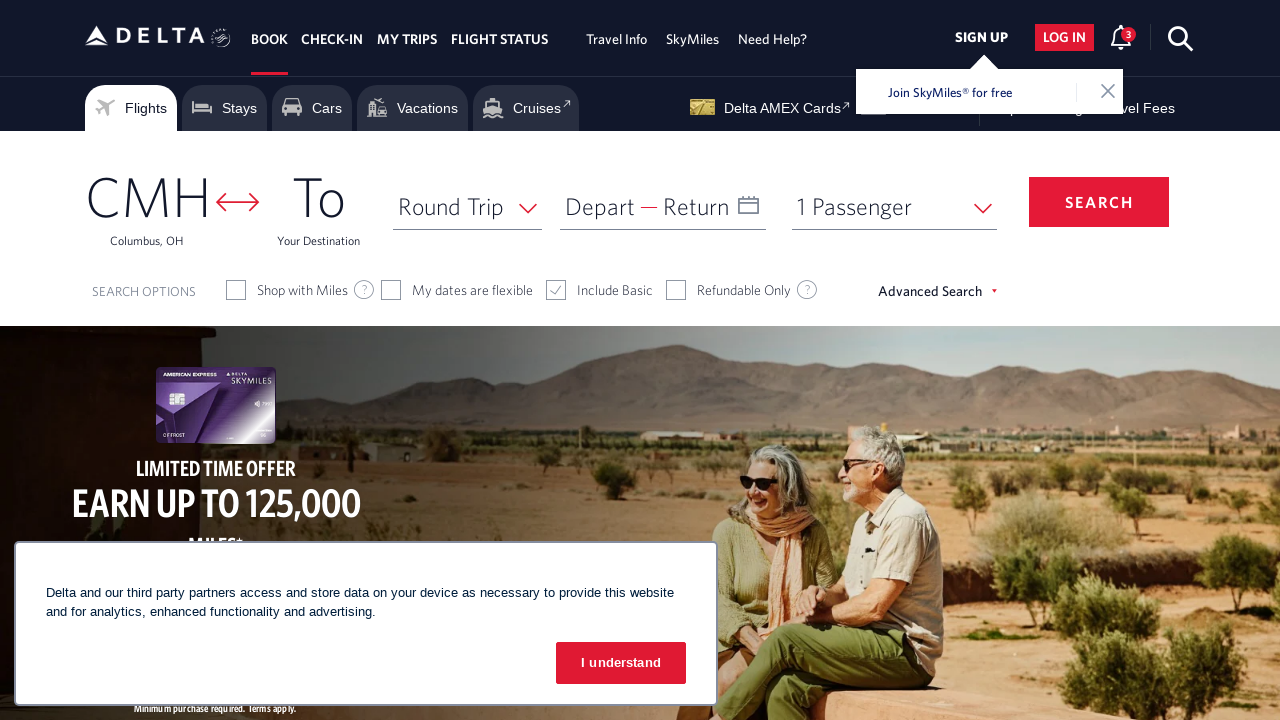

Hovered over Travel Info navigation tab to trigger dropdown menu at (616, 39) on a#headSectab1
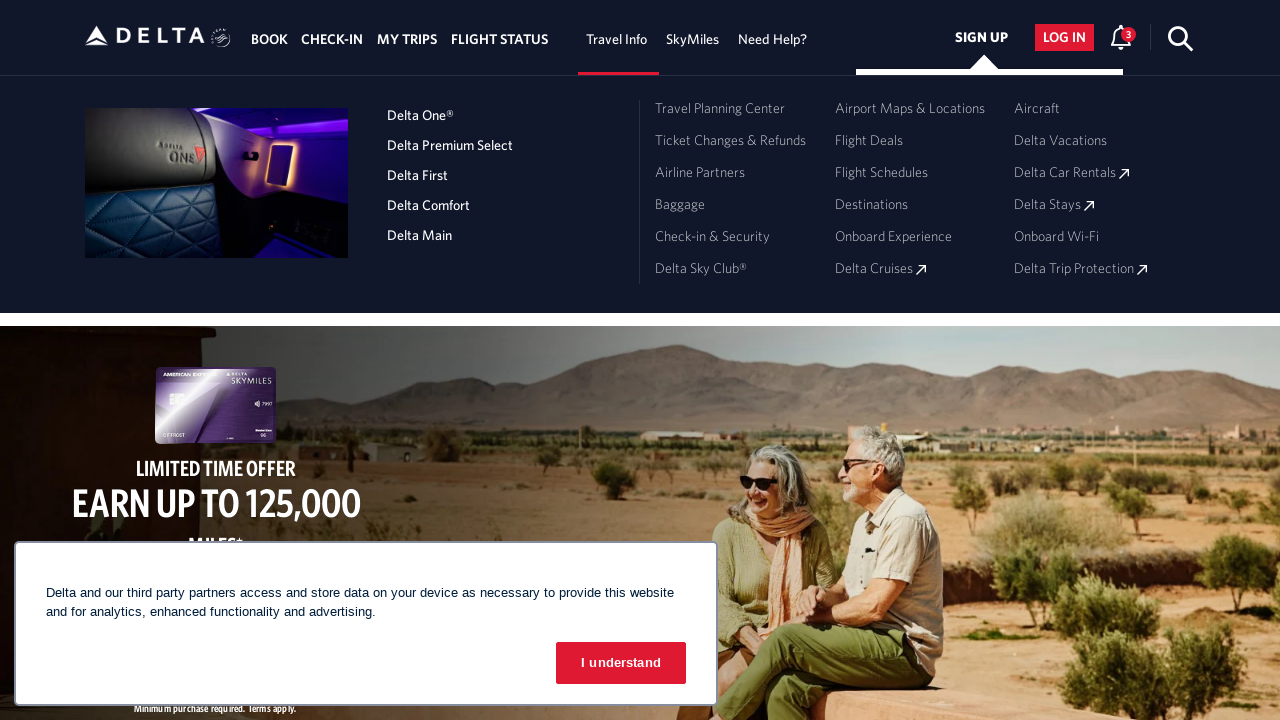

Waited 500ms for dropdown menu to appear
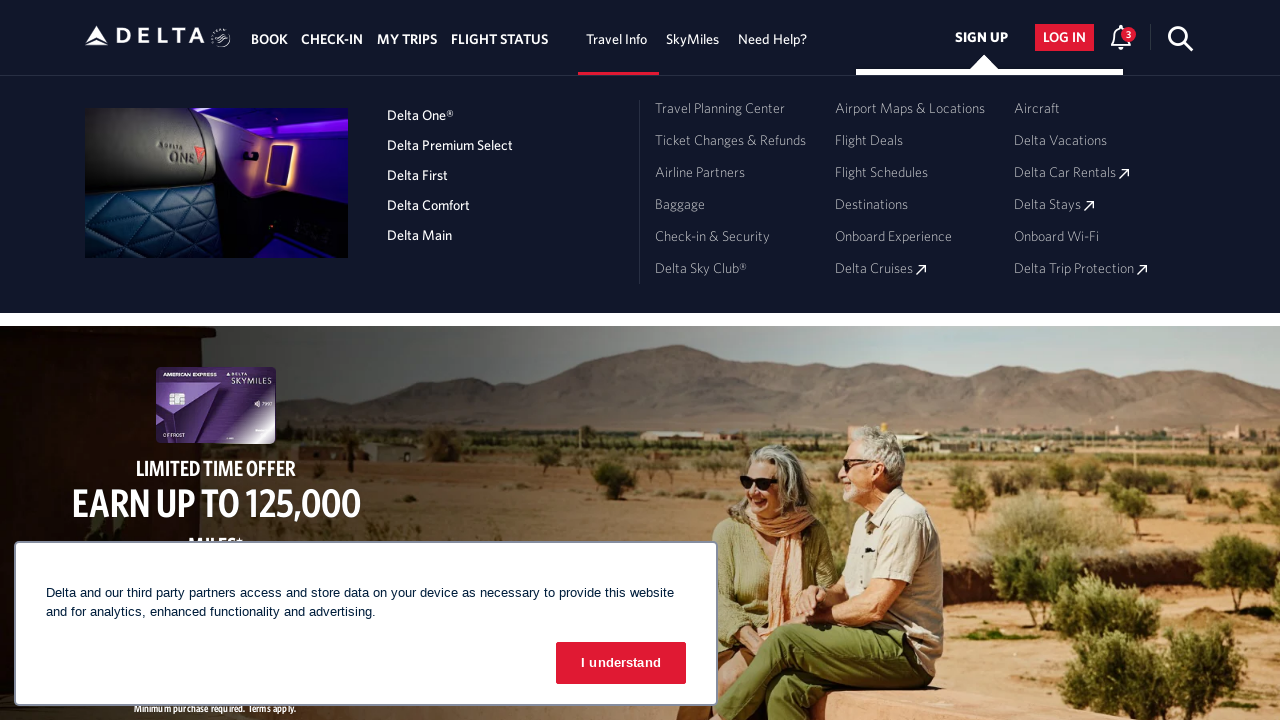

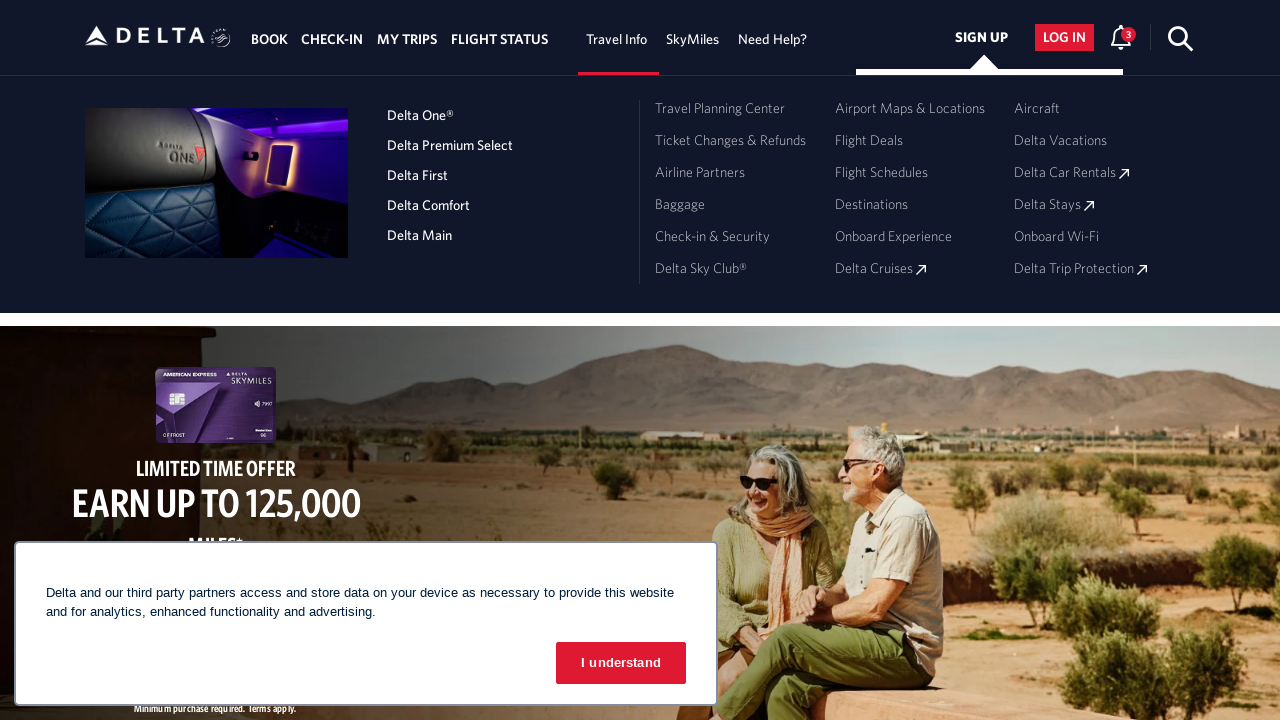